Tests JavaScript prompt dialog by clicking the prompt button, entering text, accepting the dialog, and verifying the result contains the entered text

Starting URL: https://testotomasyonu.com/javascriptAlert

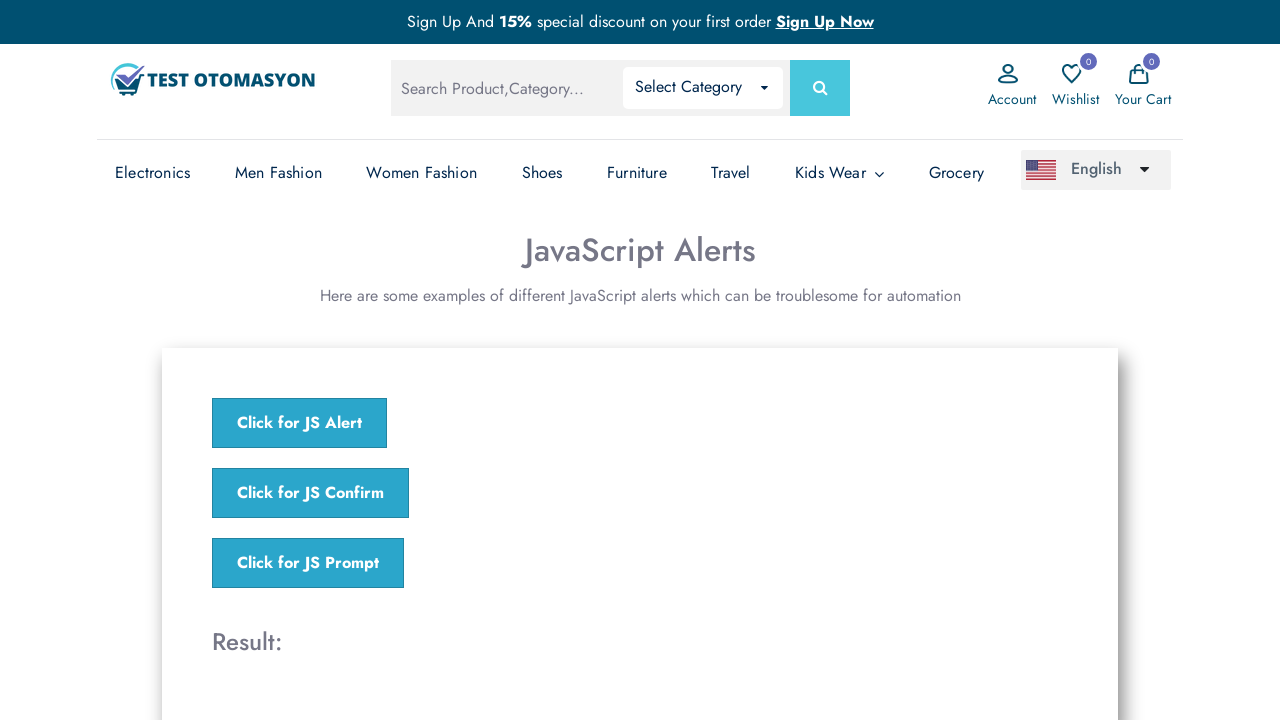

Set up dialog handler to accept prompt with text 'Abdullah'
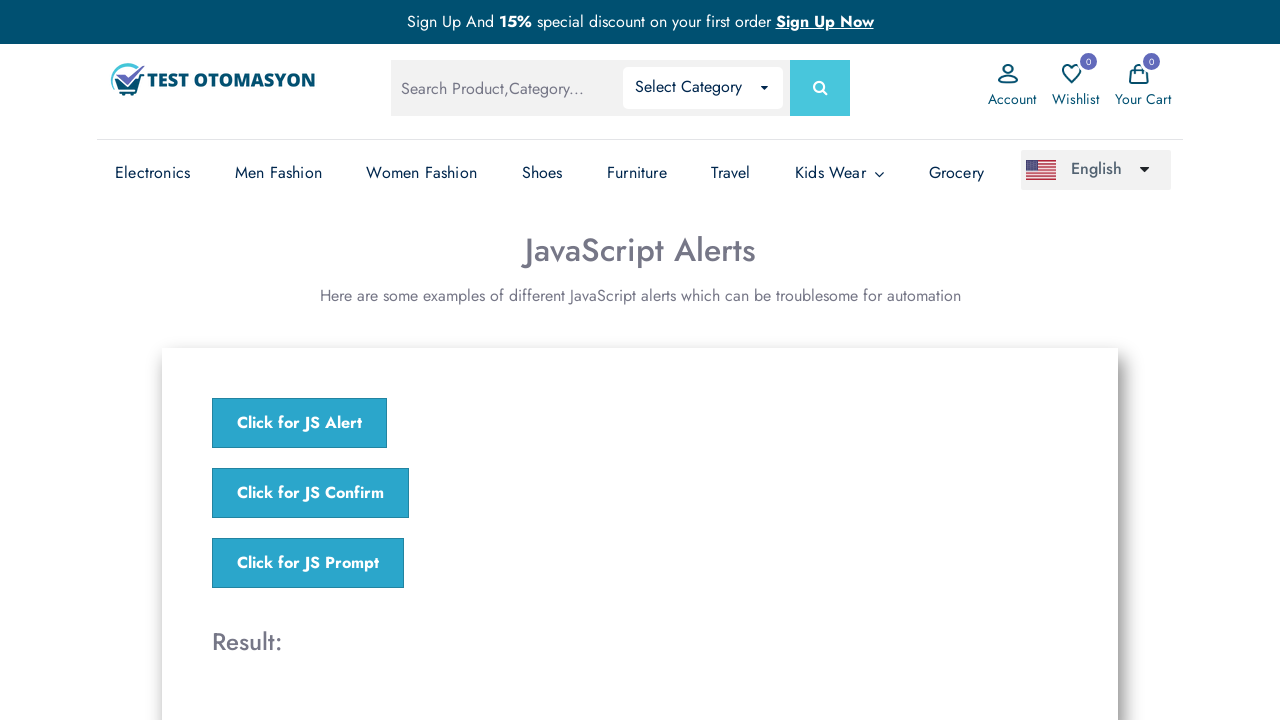

Clicked on the prompt alert button at (308, 563) on xpath=//*[@onclick='jsPrompt()']
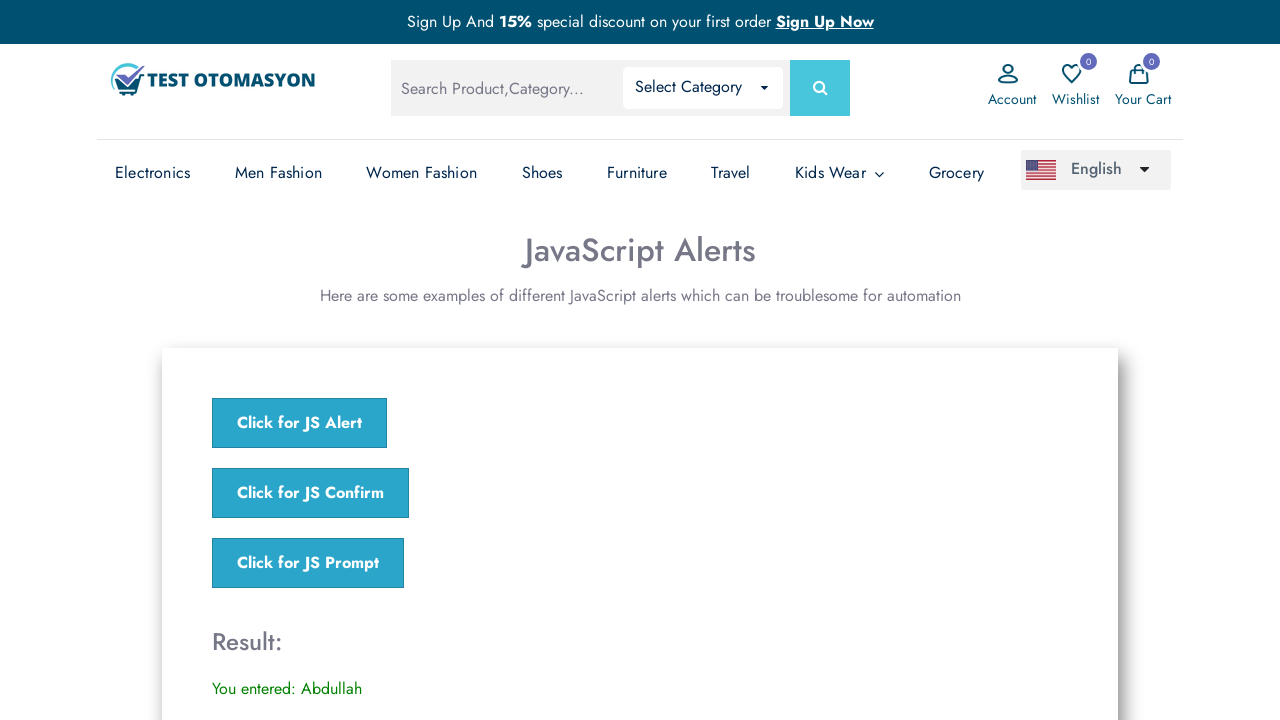

Result element loaded and became visible
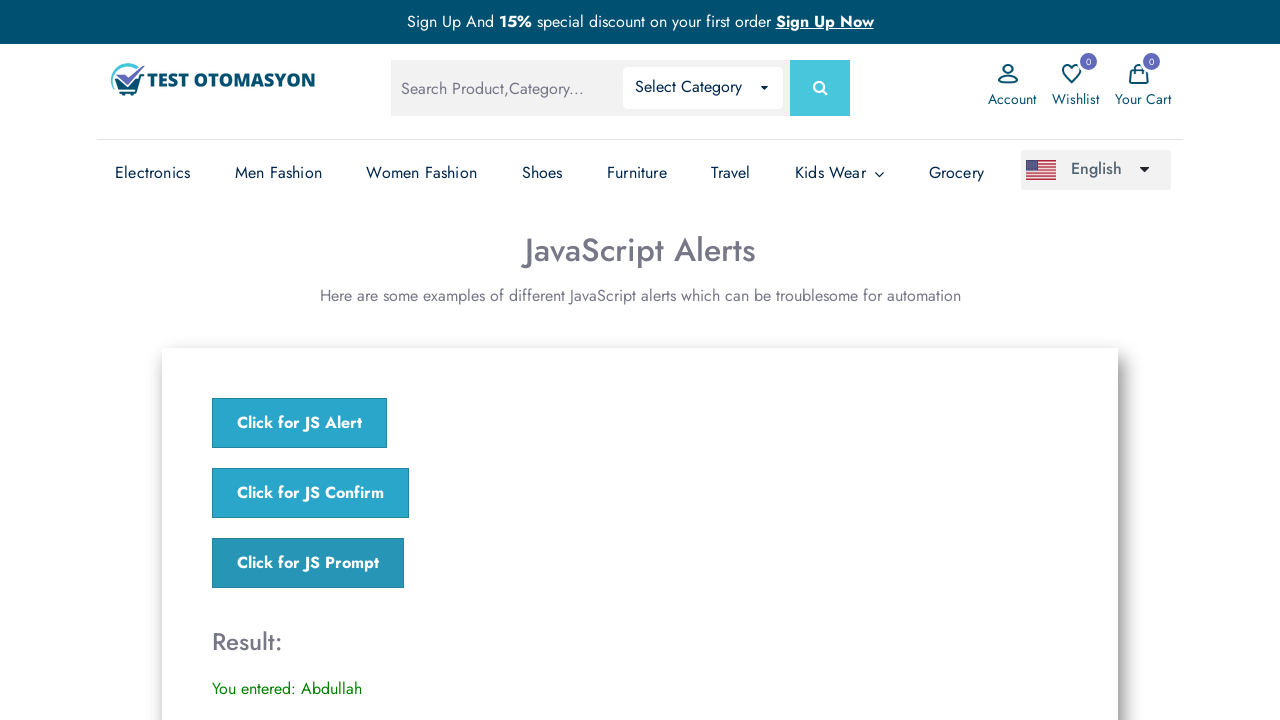

Retrieved result text content
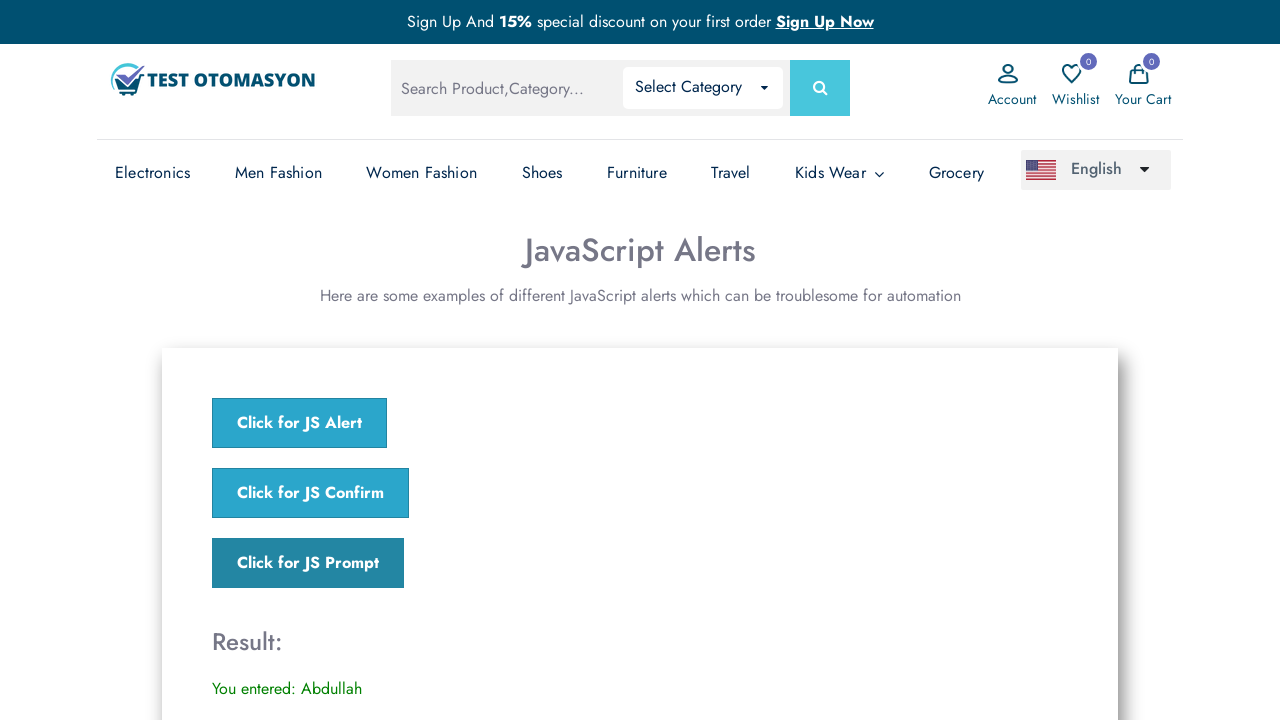

Verified that result contains 'Abdullah'
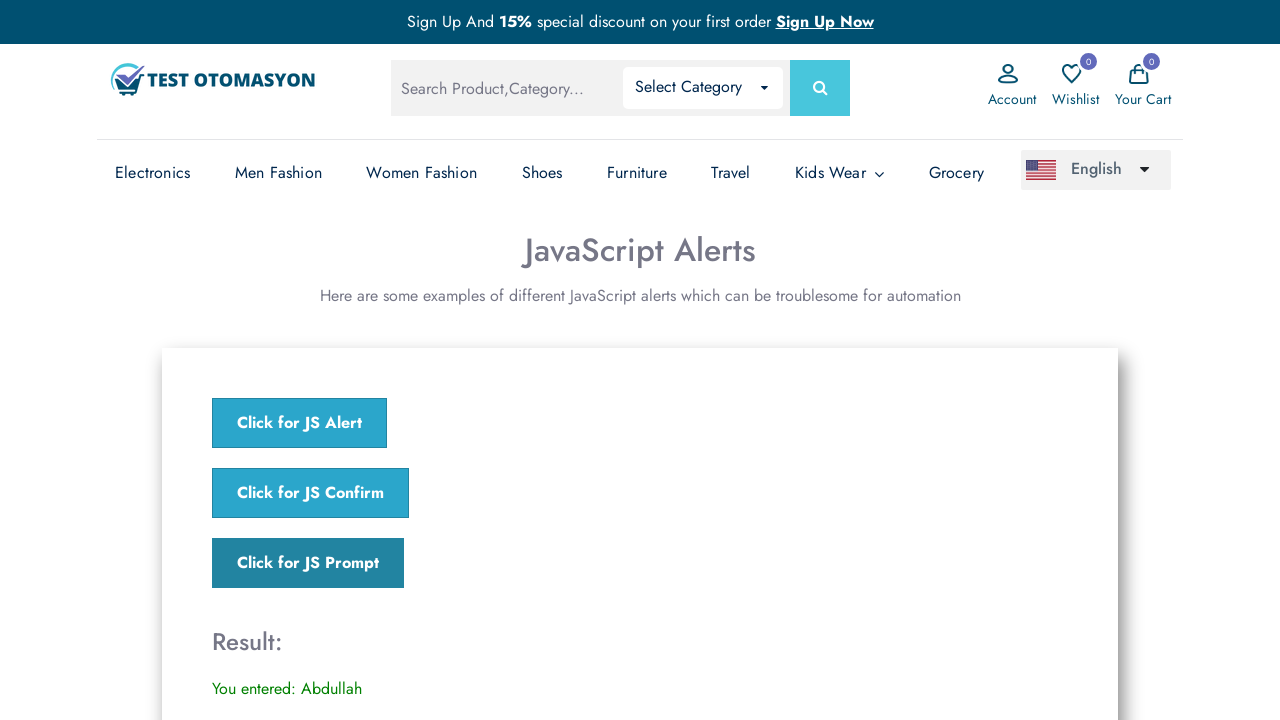

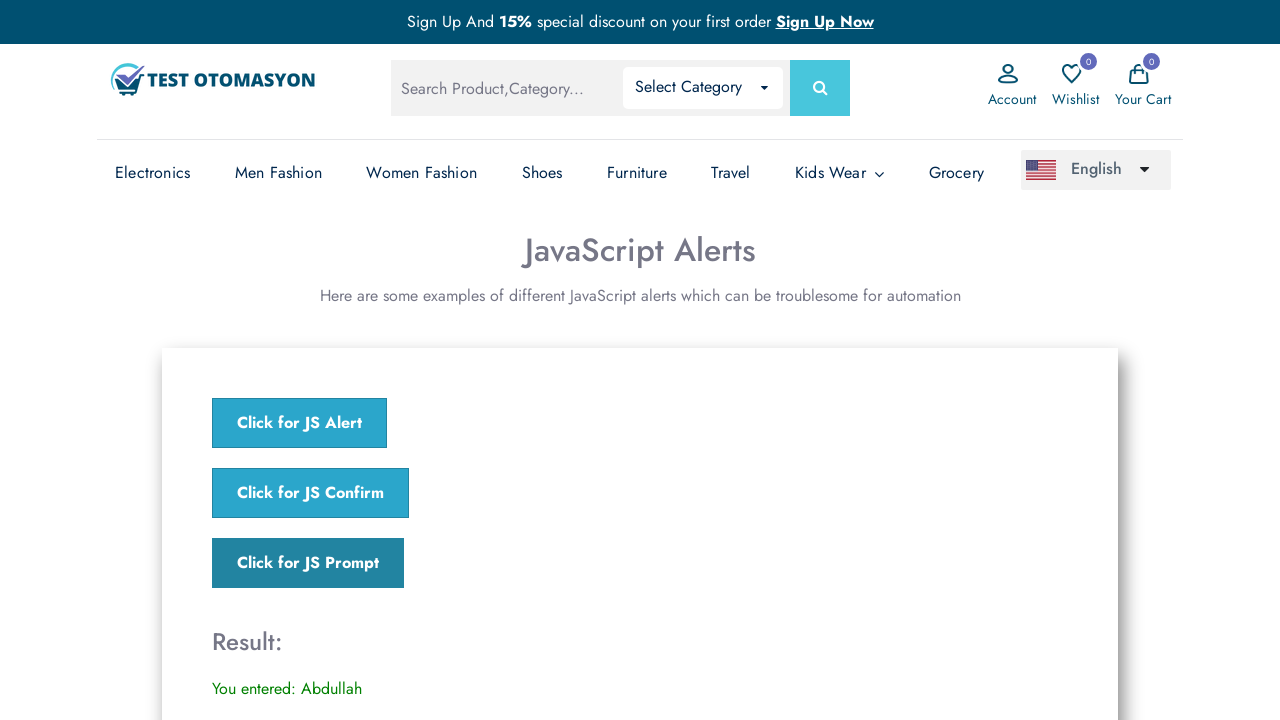